Tests displaying jQuery Growl notification messages on a webpage by injecting jQuery, jQuery Growl library, and styles, then triggering notification displays.

Starting URL: http://the-internet.herokuapp.com

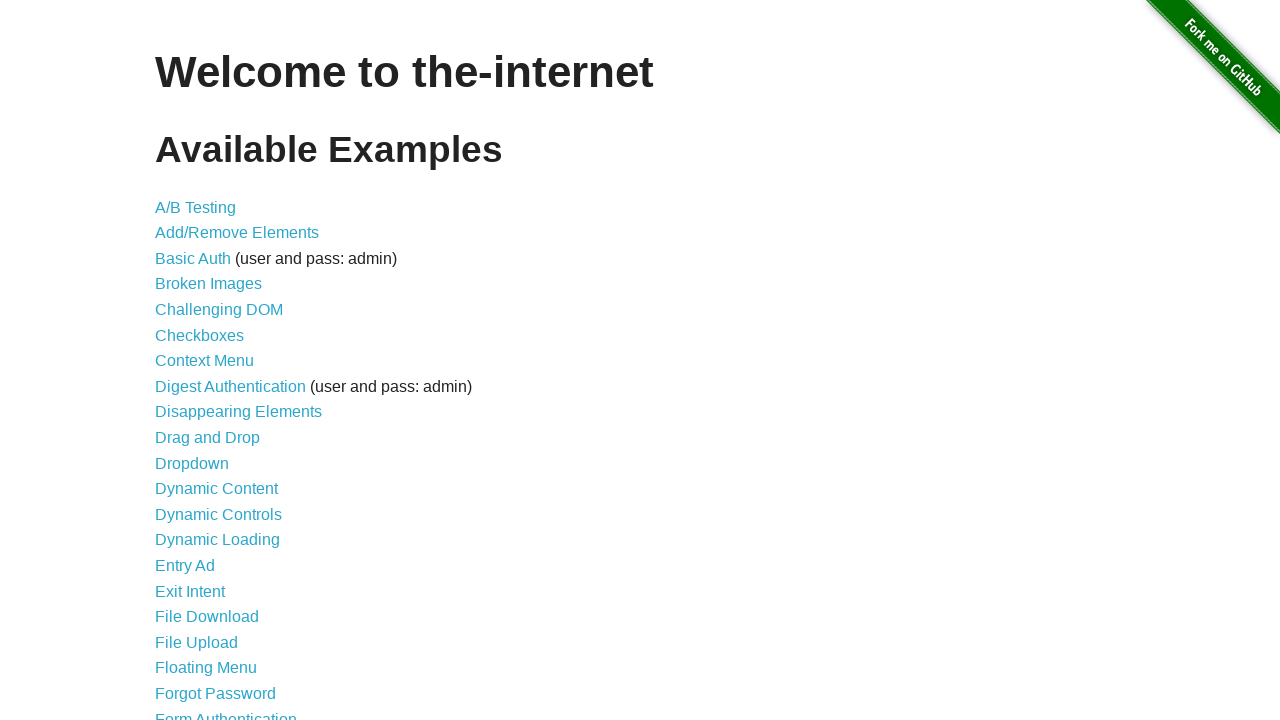

Injected jQuery library into page if not already present
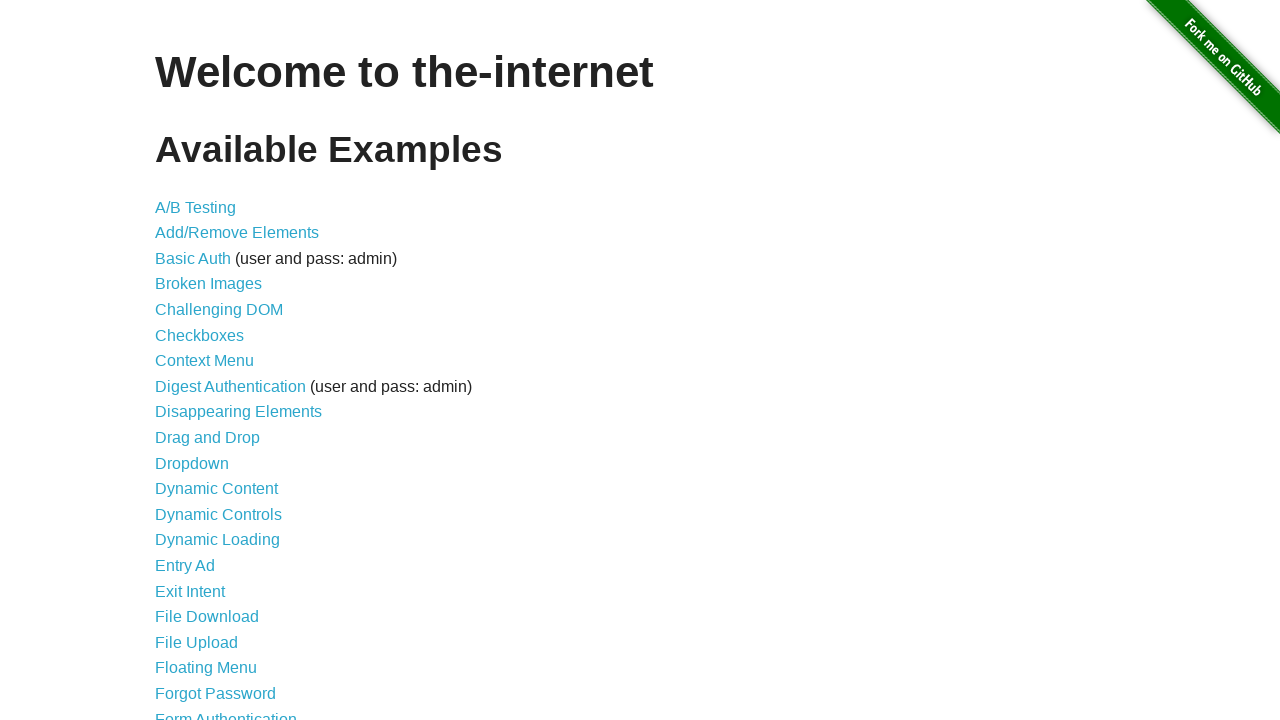

Waited for jQuery to load and become available
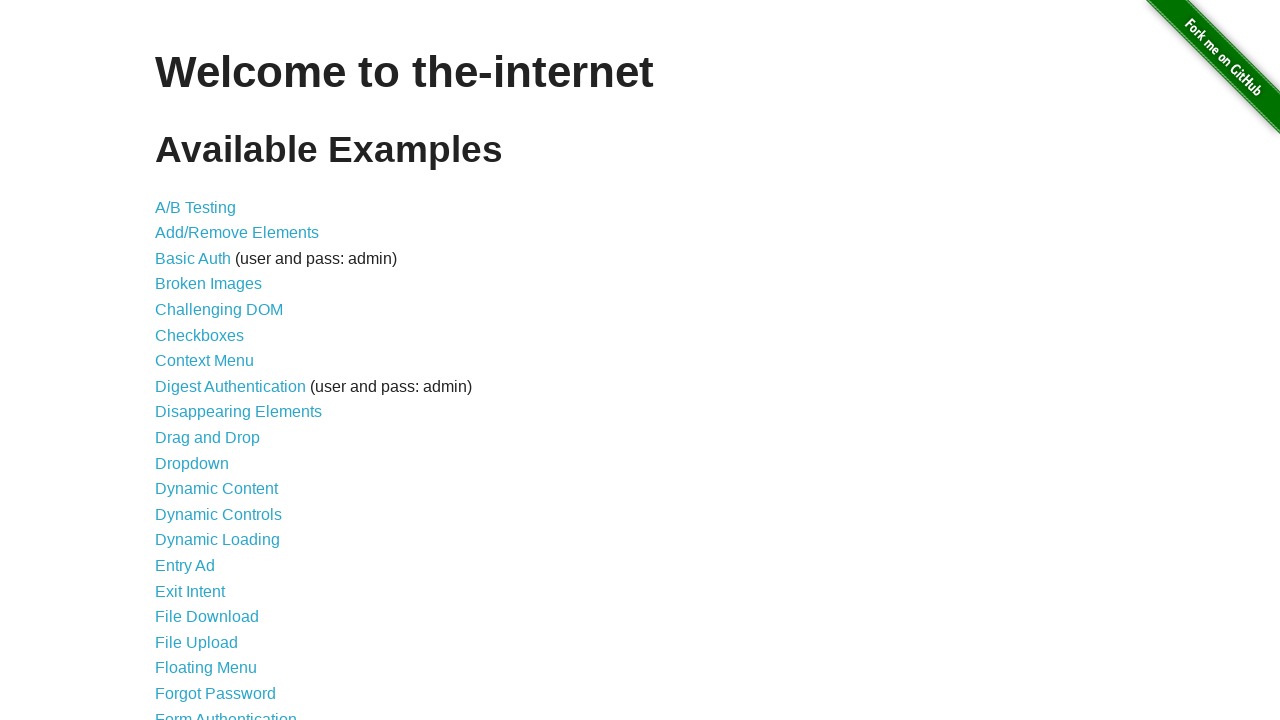

Injected jQuery Growl library script into page
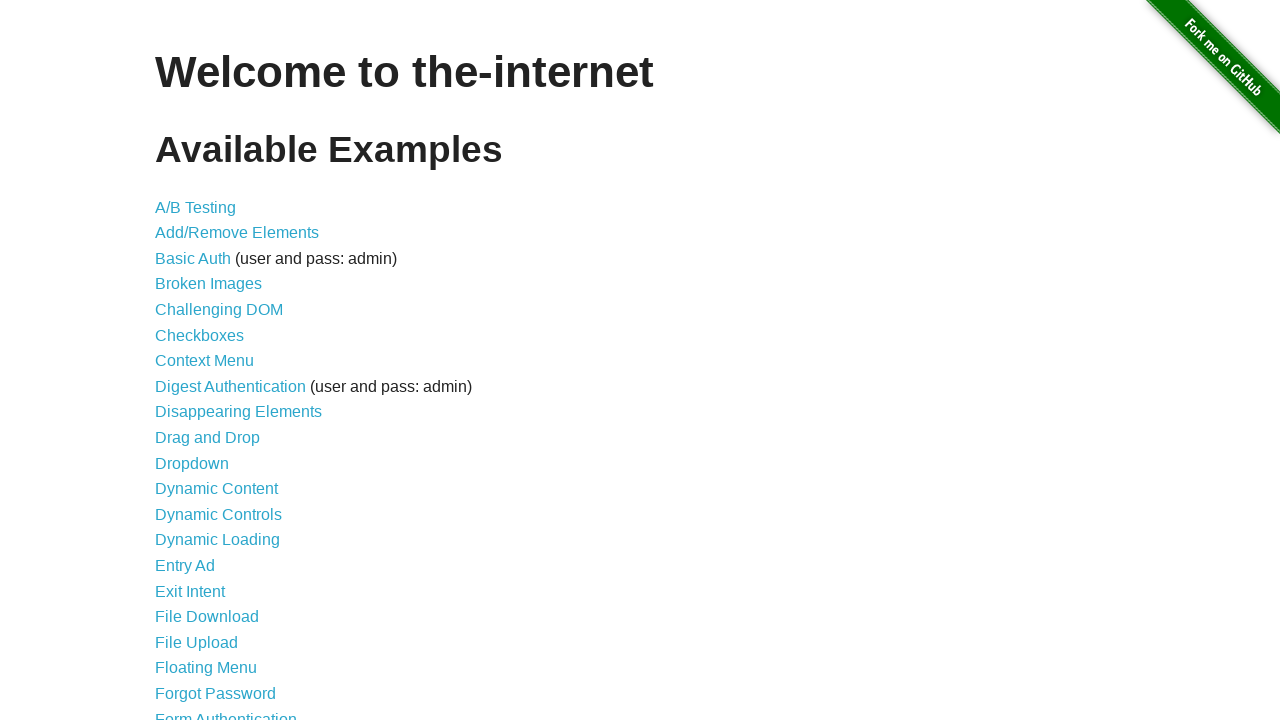

Added jQuery Growl stylesheet to page head
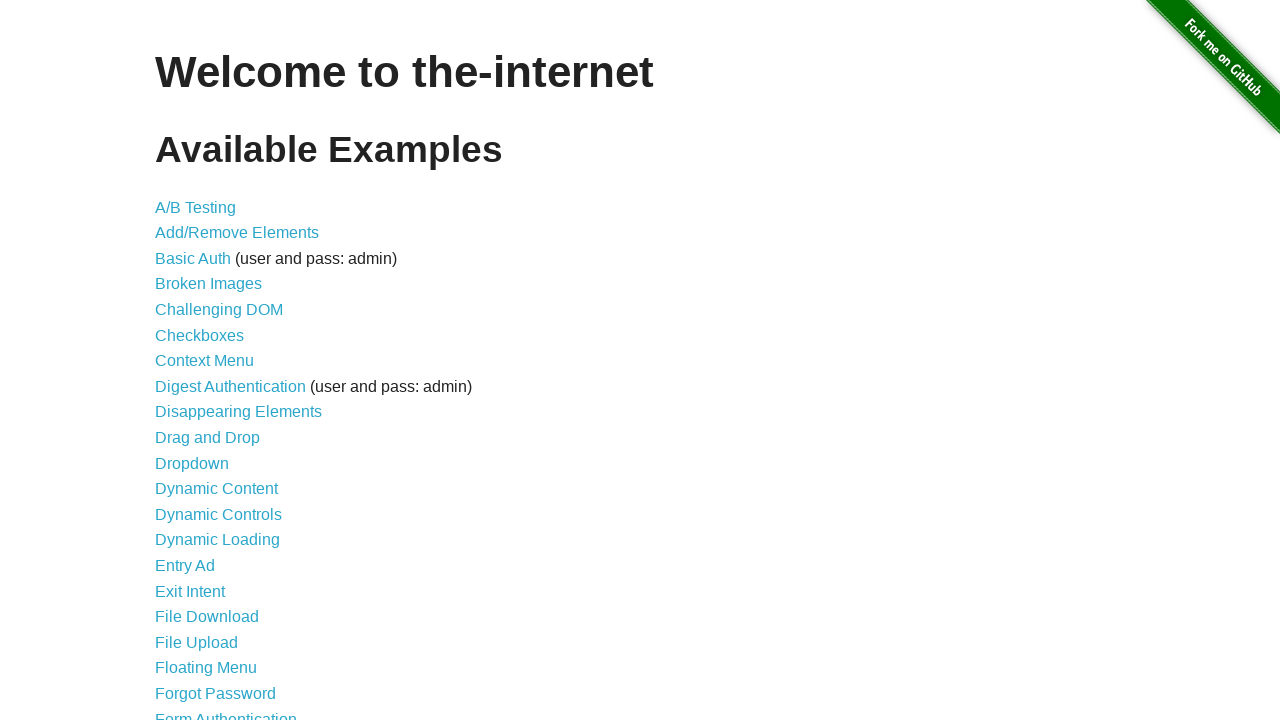

Waited for jQuery Growl plugin to be fully loaded
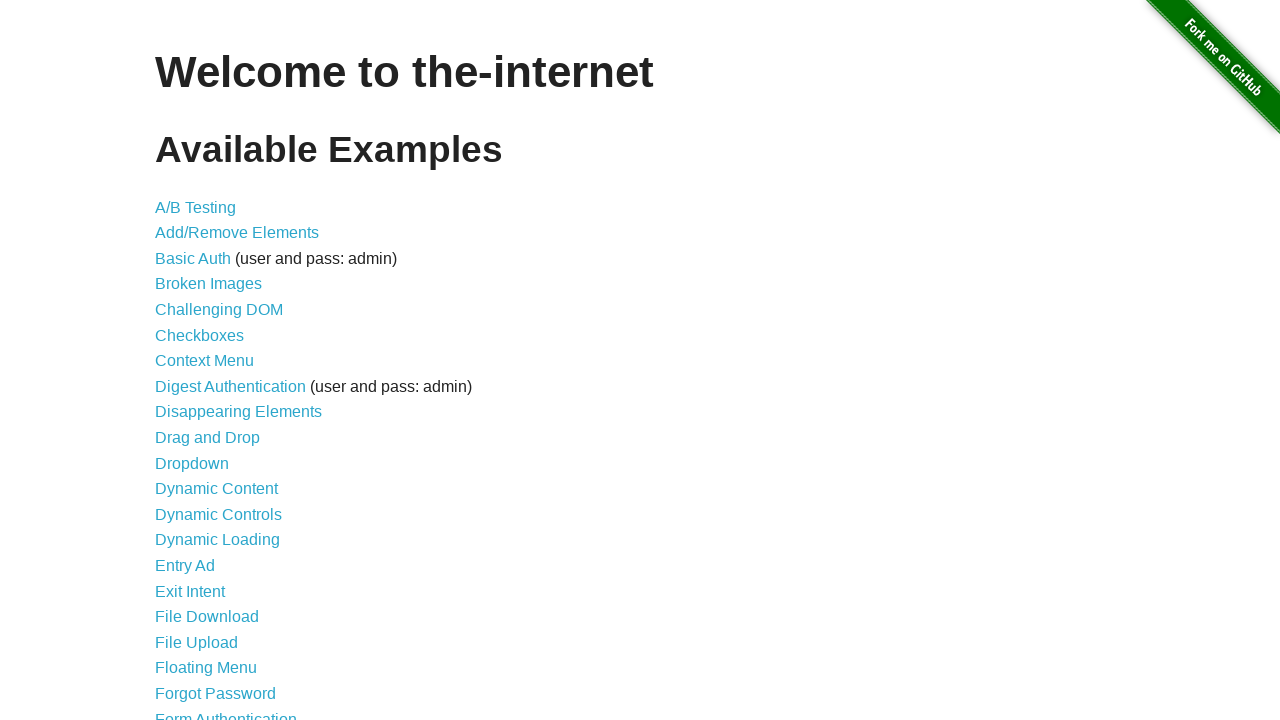

Displayed default growl notification with title 'GET' and message '/'
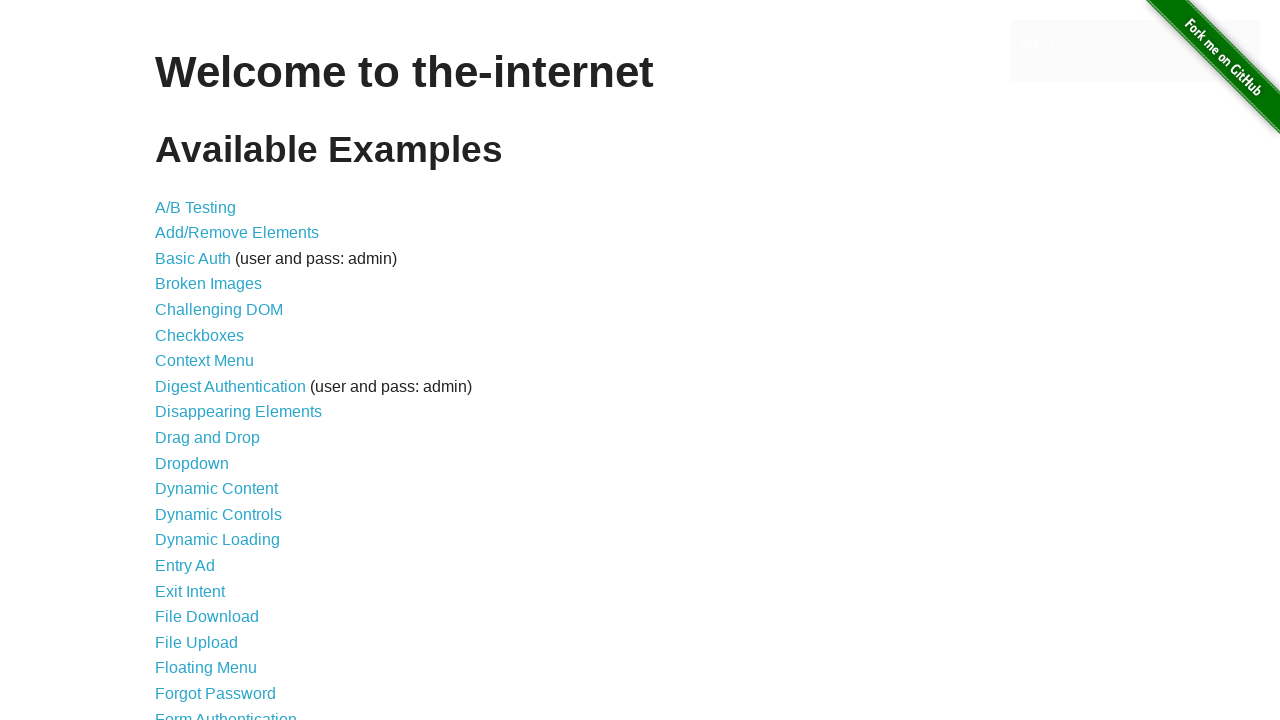

Displayed error growl notification
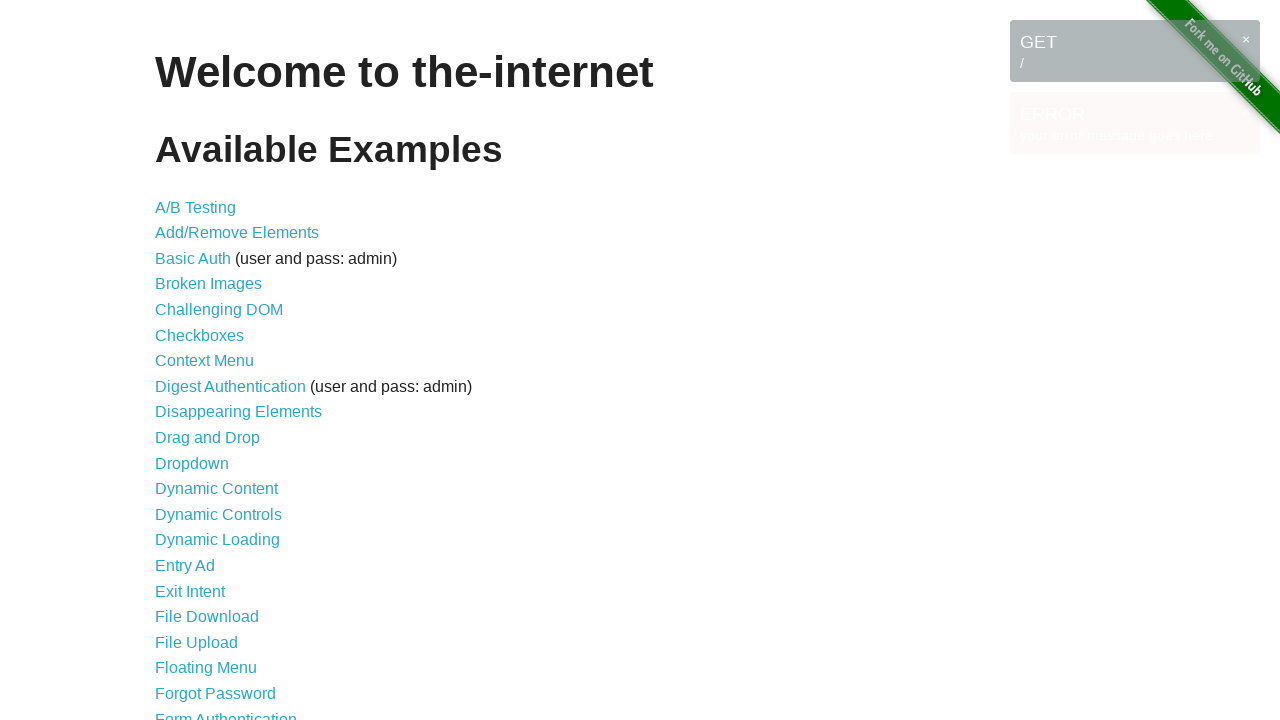

Displayed notice growl notification
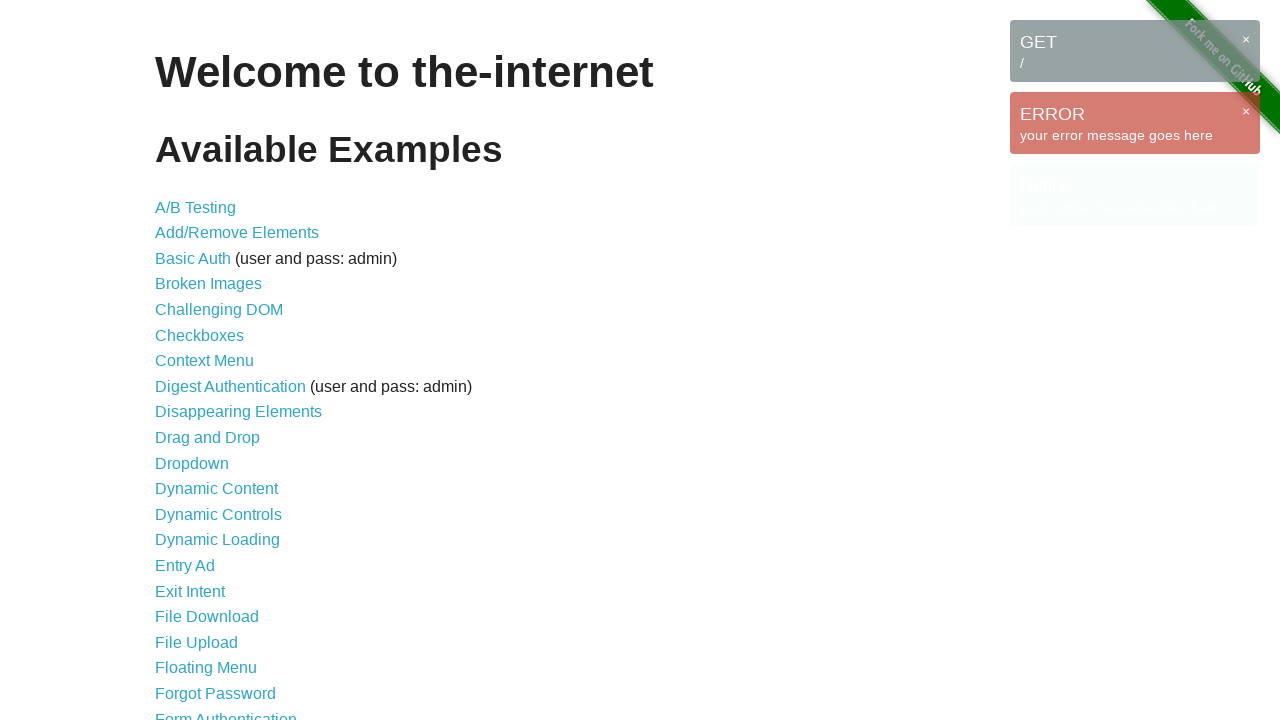

Displayed warning growl notification
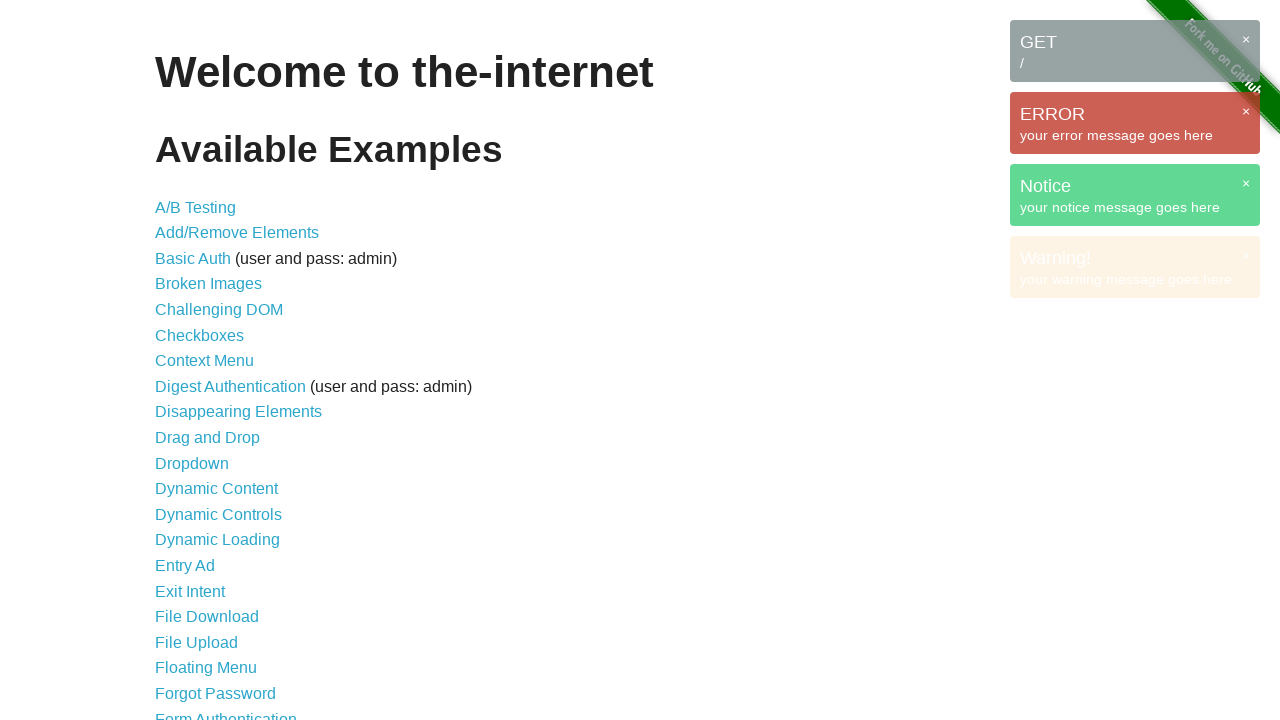

Verified growl notification messages are visible on page
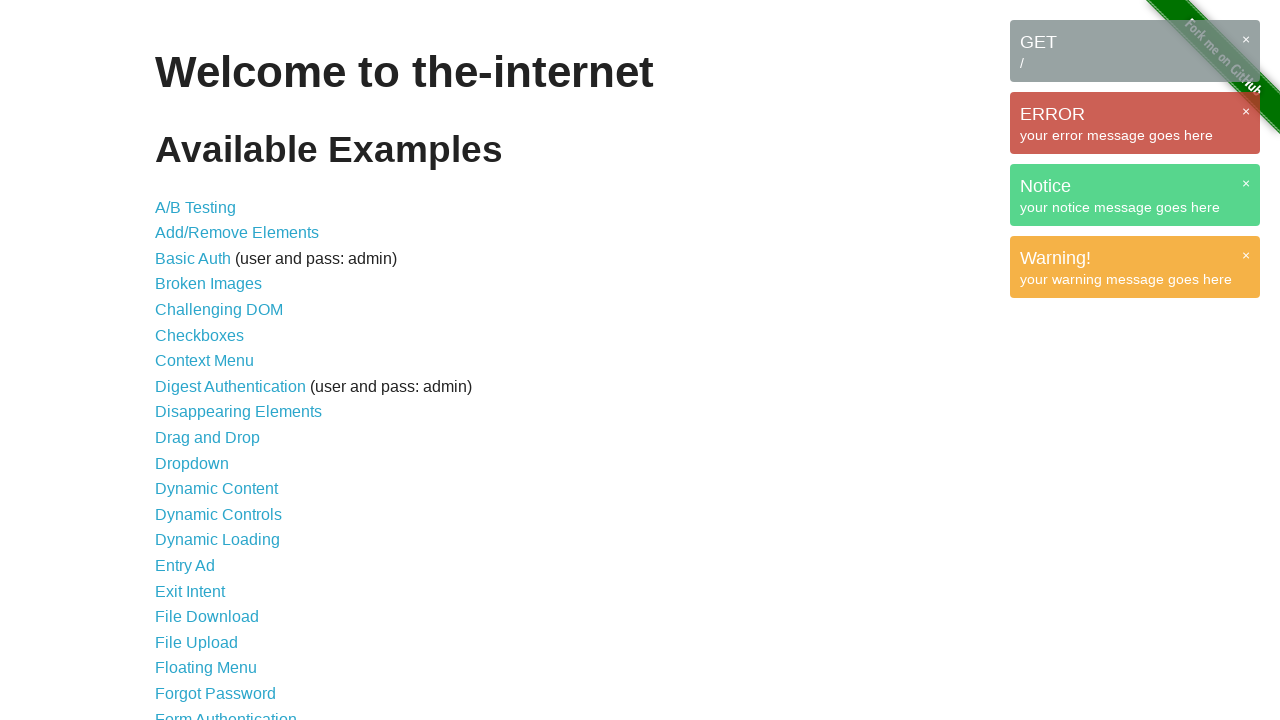

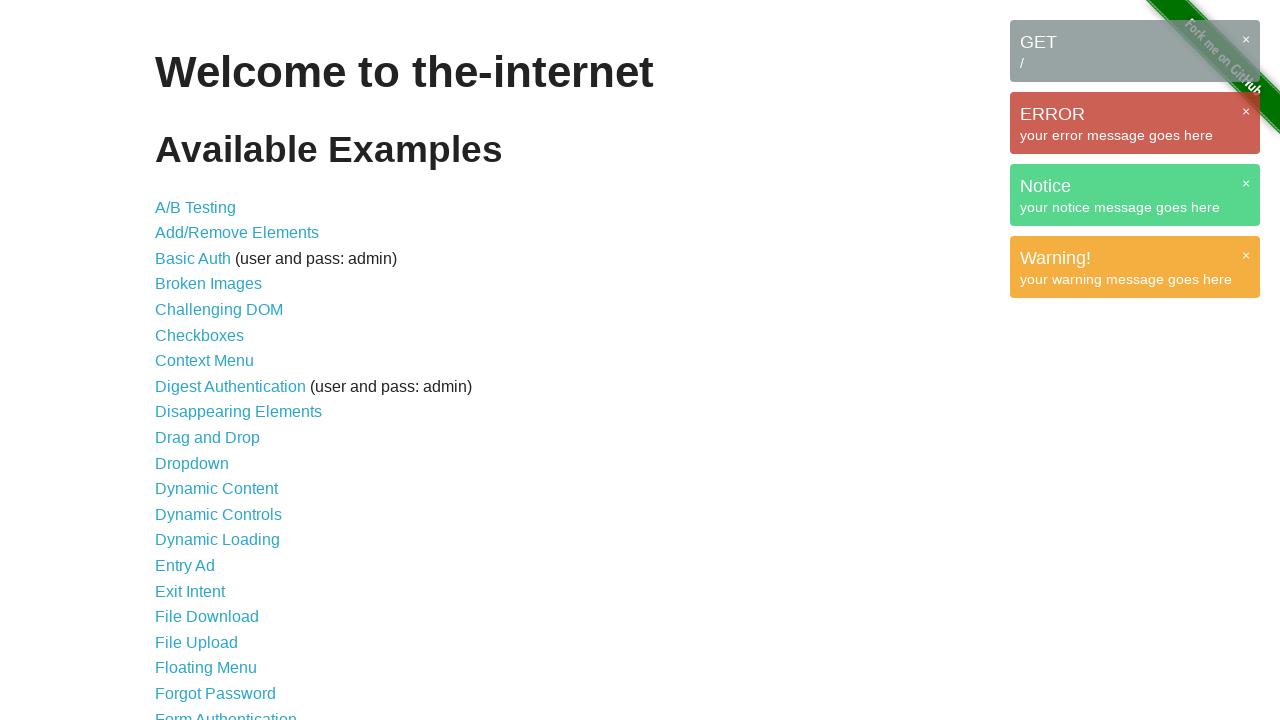